Tests the Add/Remove Elements functionality by clicking the Add Element button 5 times to create 5 elements, then removes 2 elements and verifies 3 remain

Starting URL: http://the-internet.herokuapp.com/

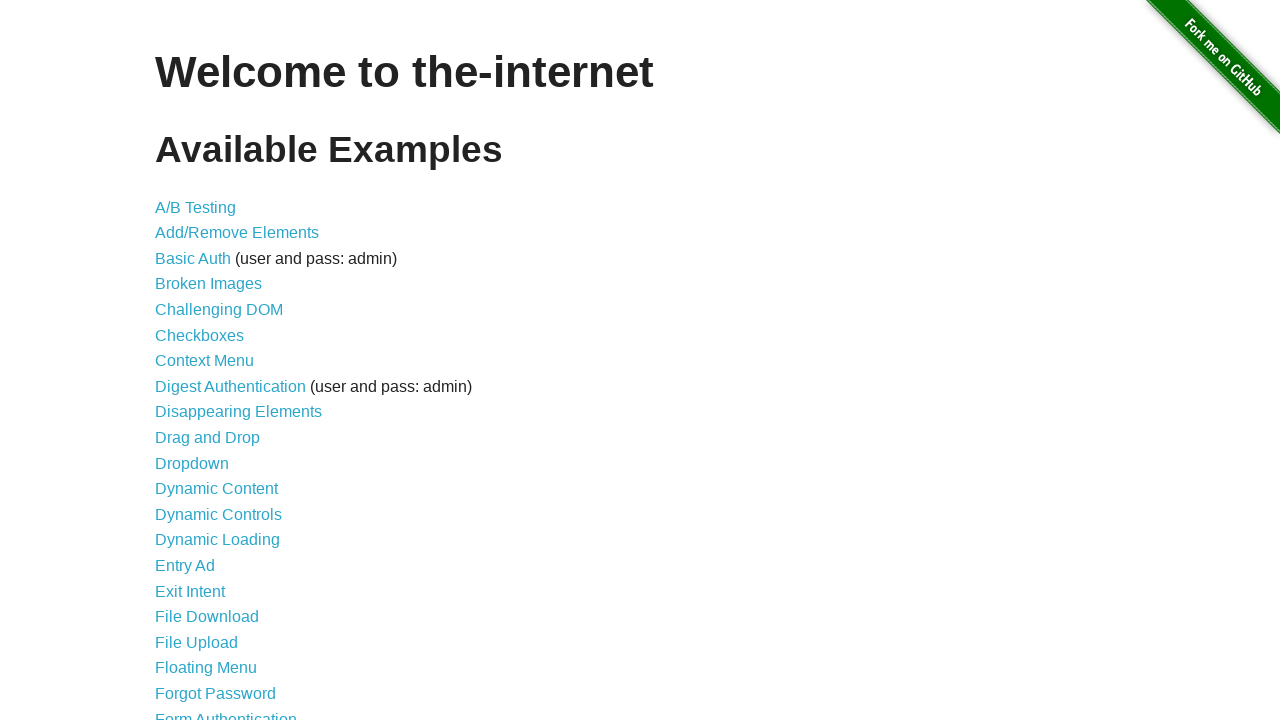

Clicked link to navigate to Add/Remove Elements page at (237, 233) on a[href='/add_remove_elements/']
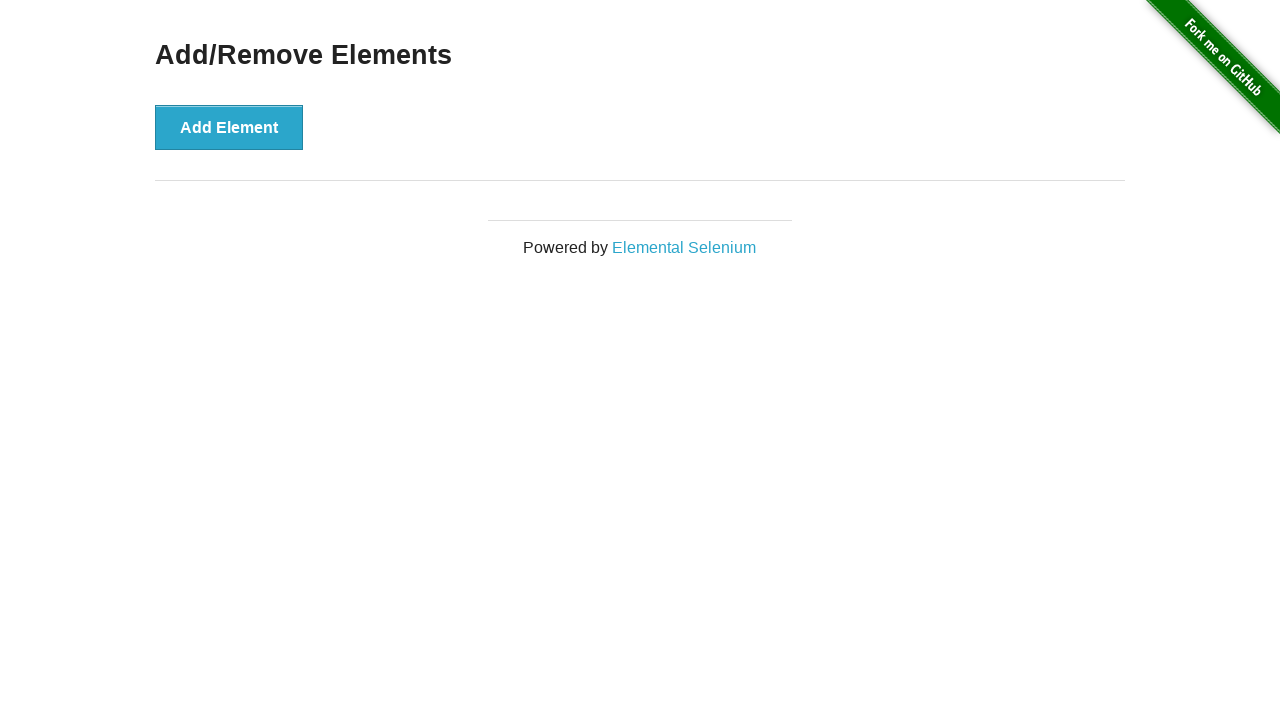

Verified page loaded with h3 element
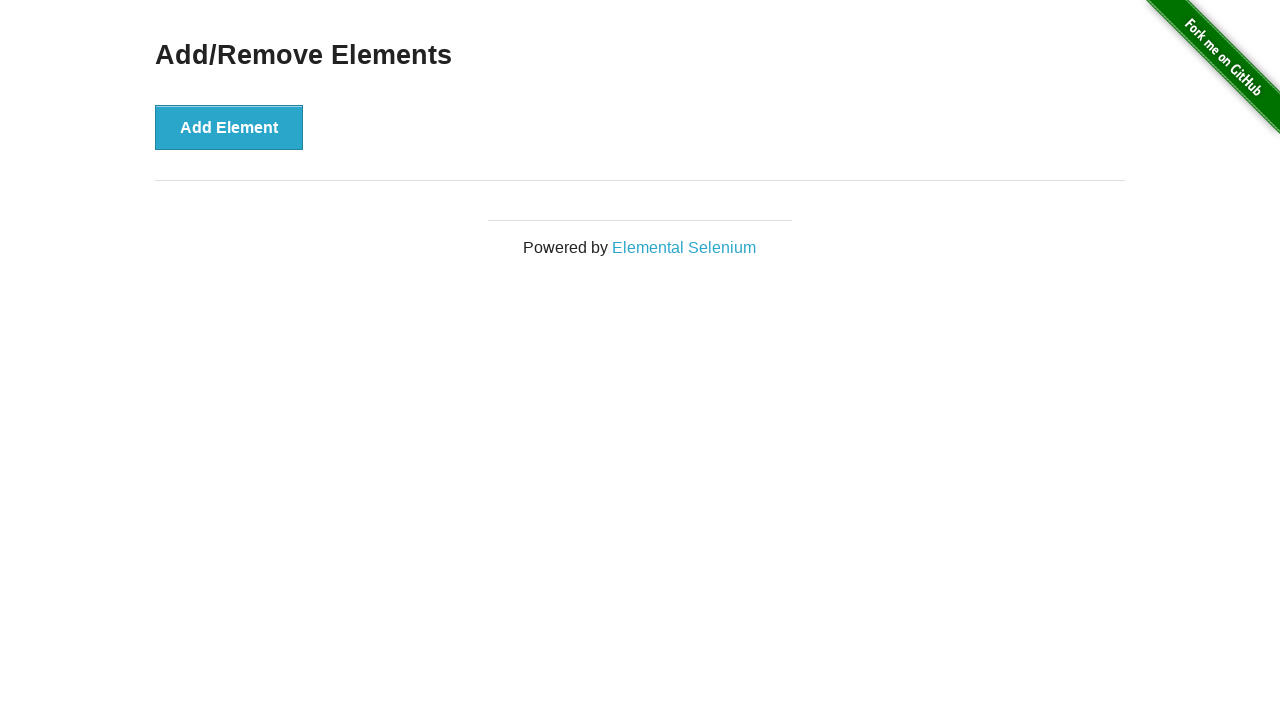

Clicked Add Element button (click 1 of 5) at (229, 127) on button:text('Add Element')
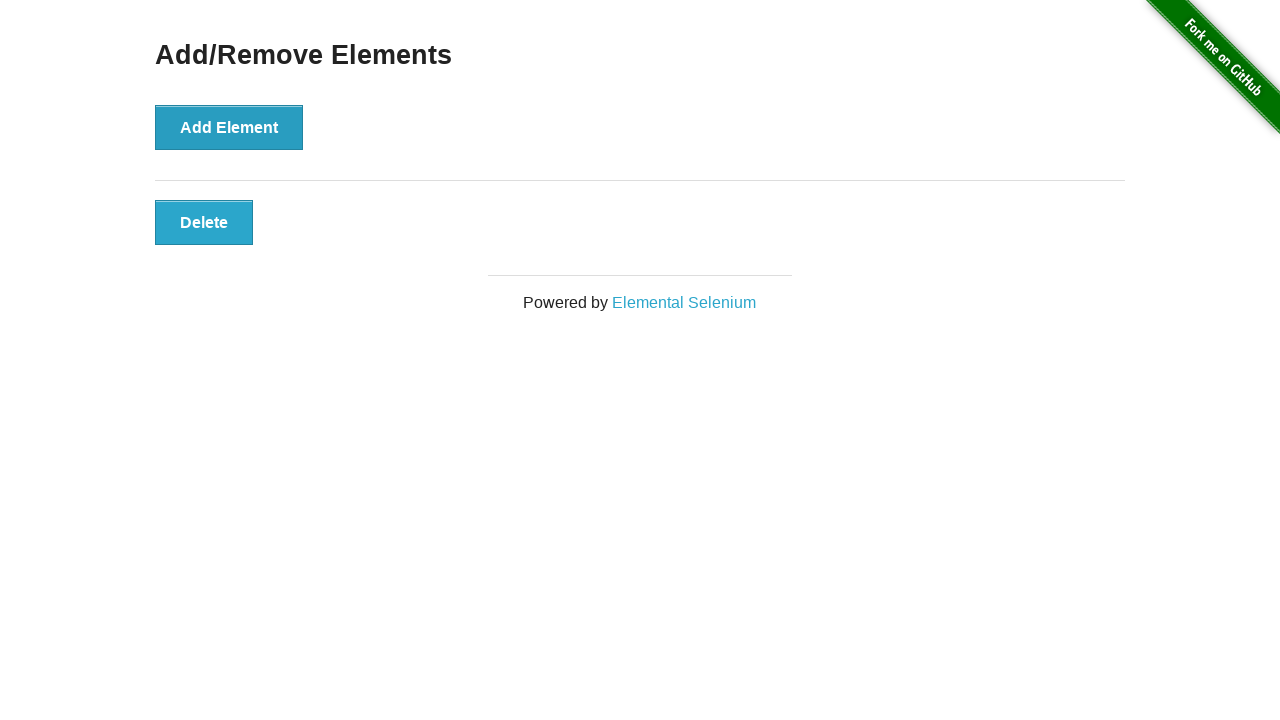

Clicked Add Element button (click 2 of 5) at (229, 127) on button:text('Add Element')
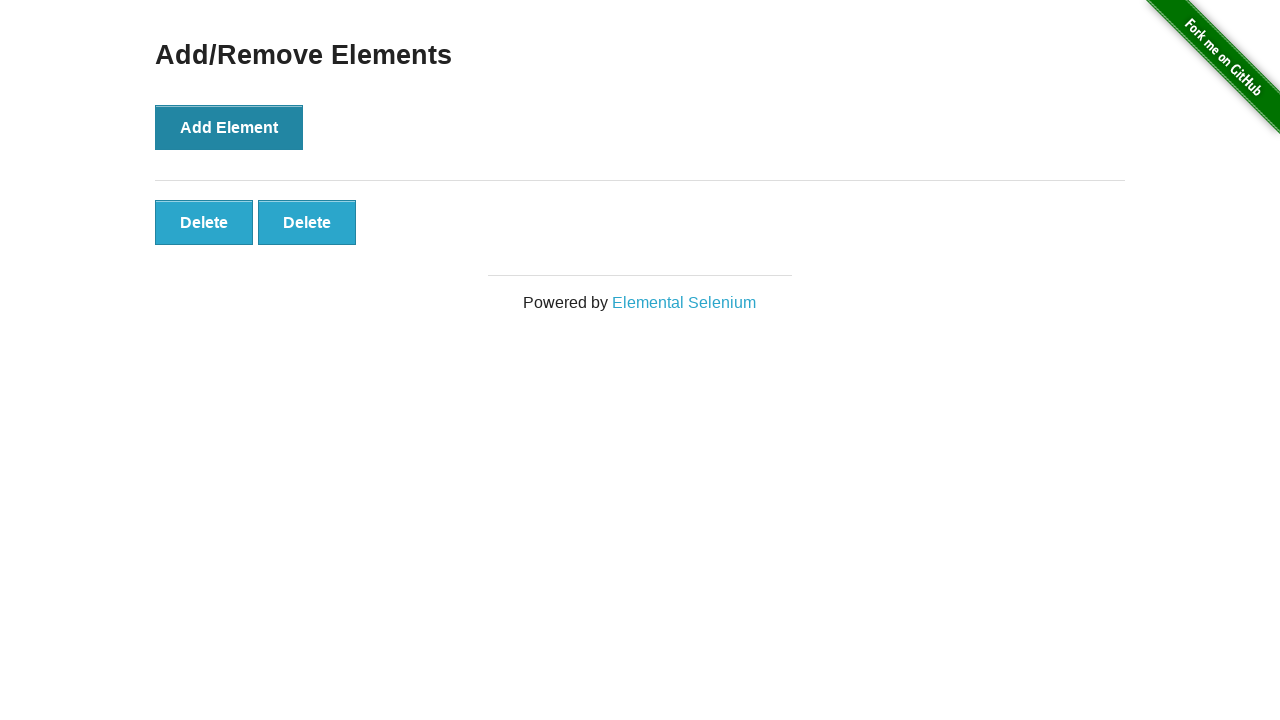

Clicked Add Element button (click 3 of 5) at (229, 127) on button:text('Add Element')
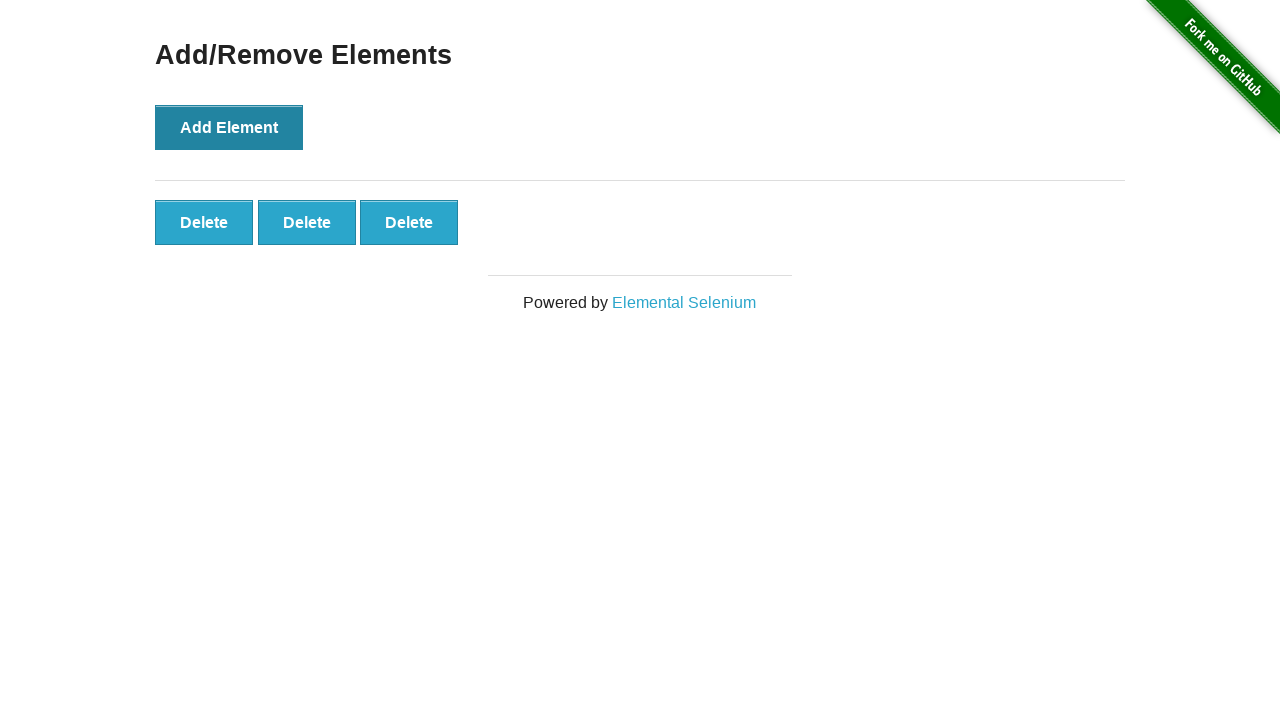

Clicked Add Element button (click 4 of 5) at (229, 127) on button:text('Add Element')
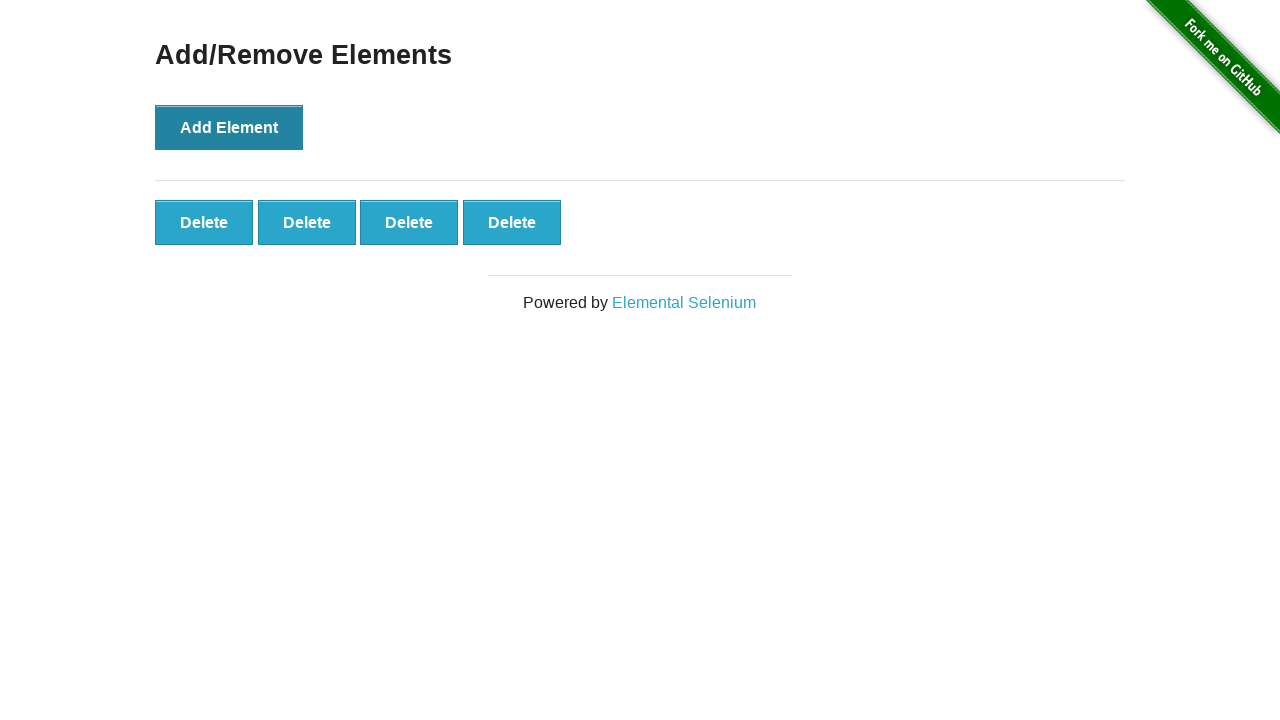

Clicked Add Element button (click 5 of 5) at (229, 127) on button:text('Add Element')
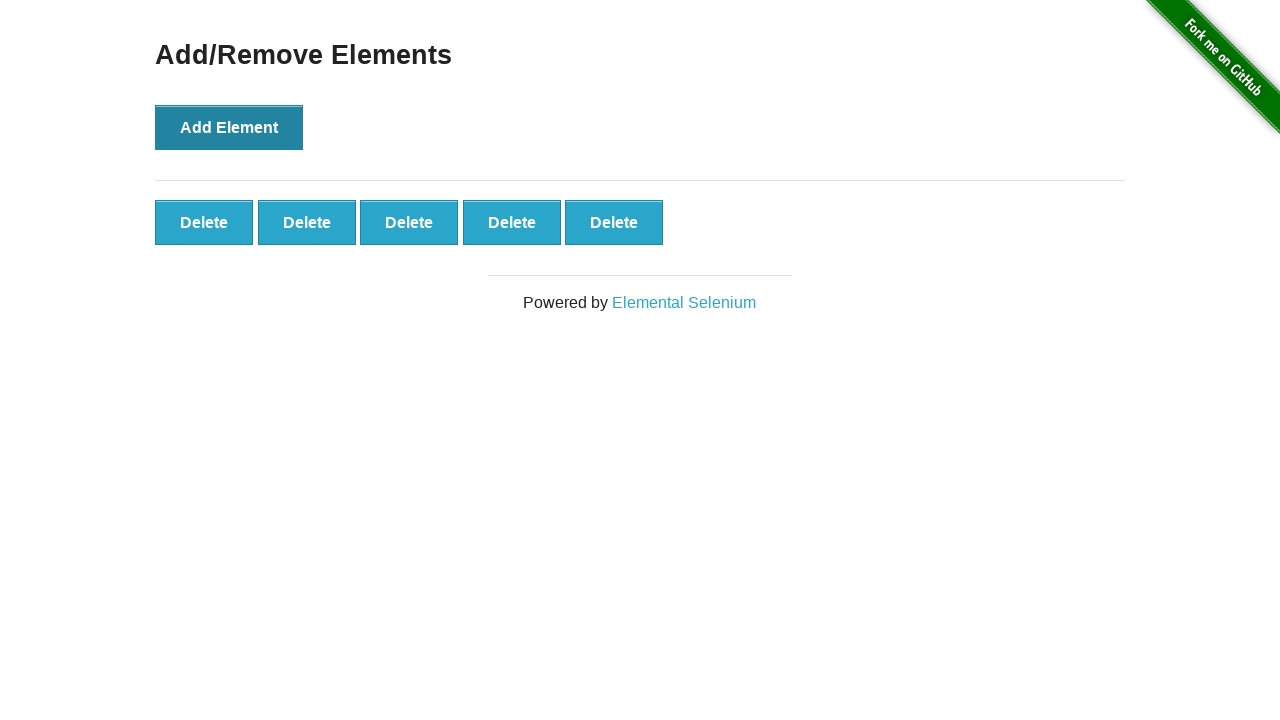

Waited for added elements to appear
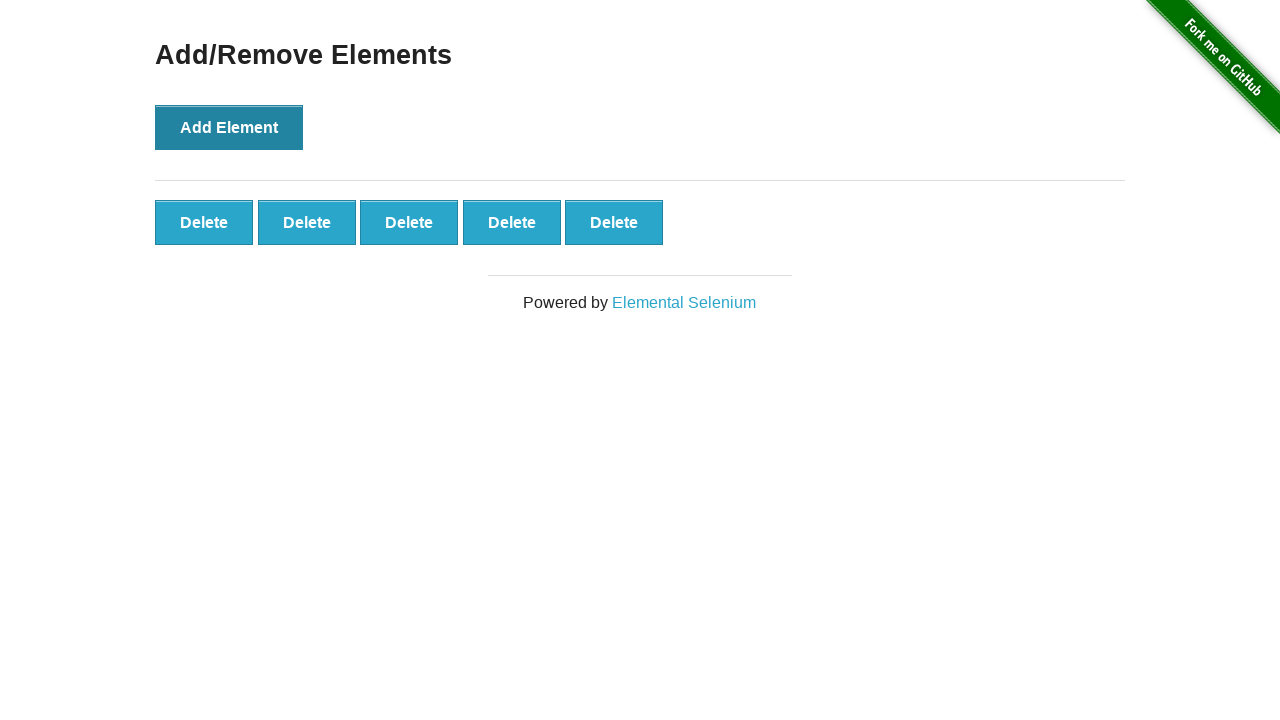

Verified that 5 elements were successfully added
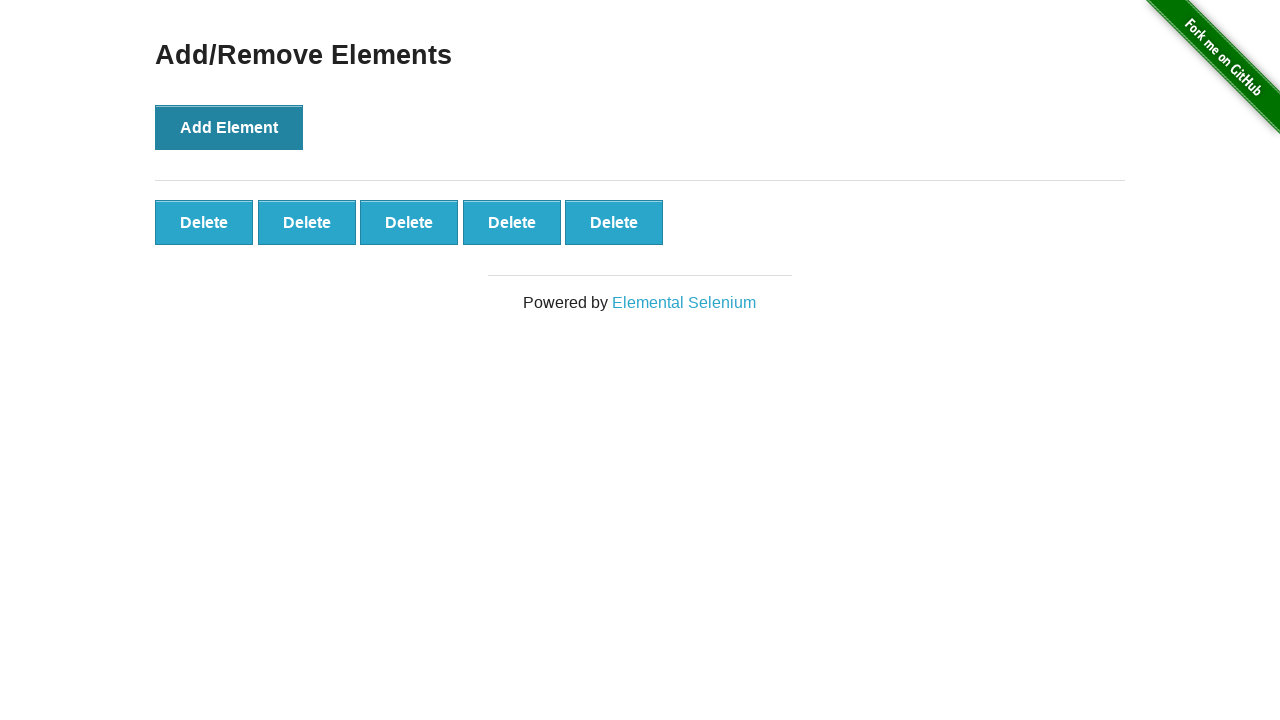

Clicked delete button on 4th element at (512, 222) on .added-manually >> nth=3
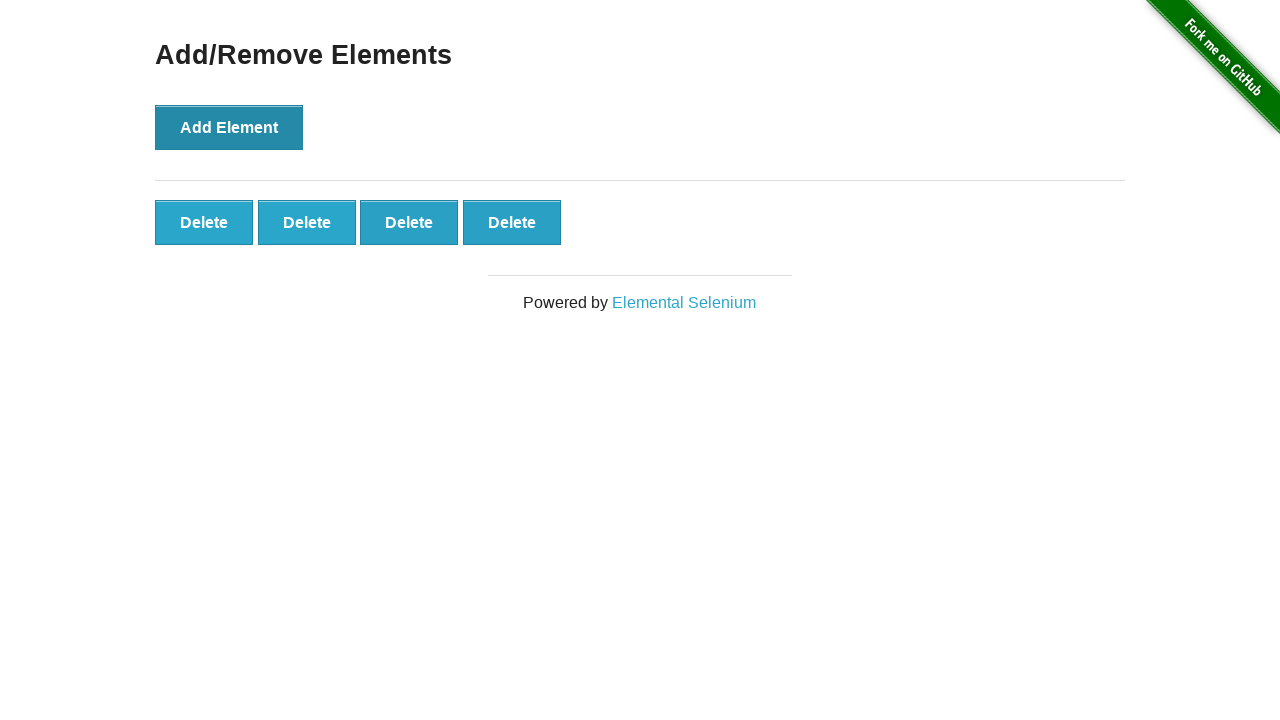

Clicked delete button on 3rd element at (409, 222) on .added-manually >> nth=2
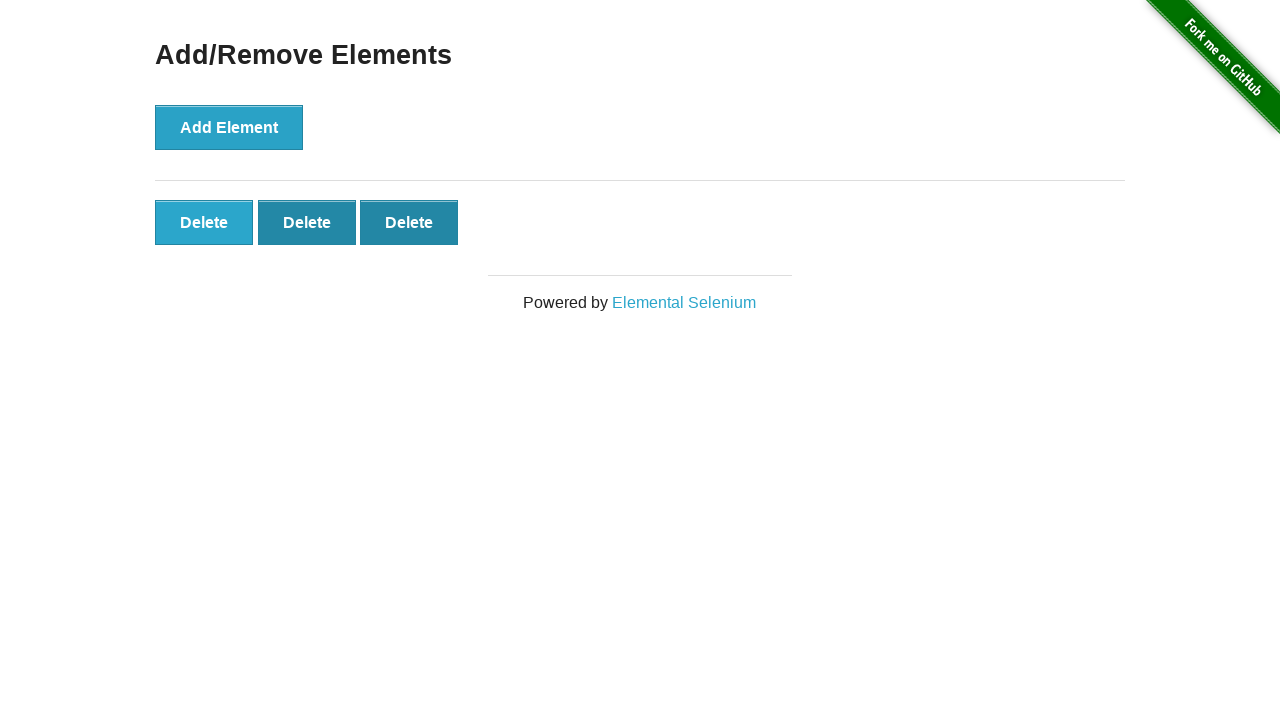

Verified that 3 elements remain after deletion
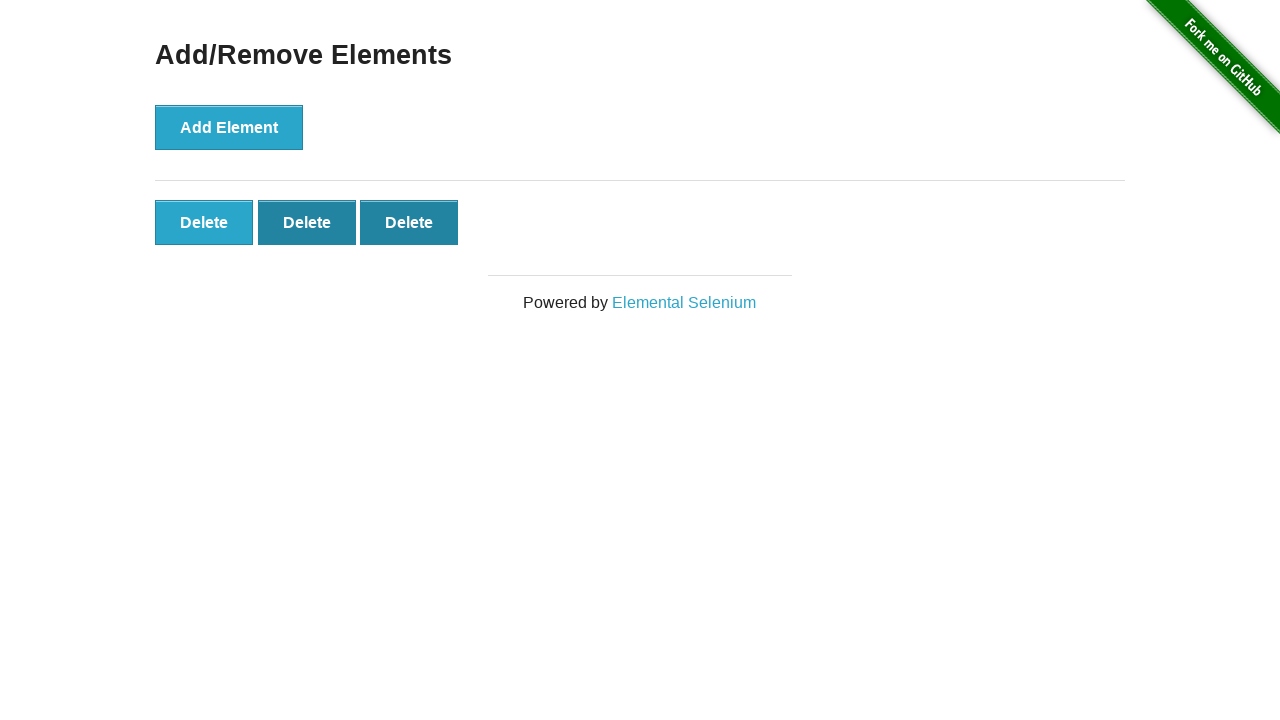

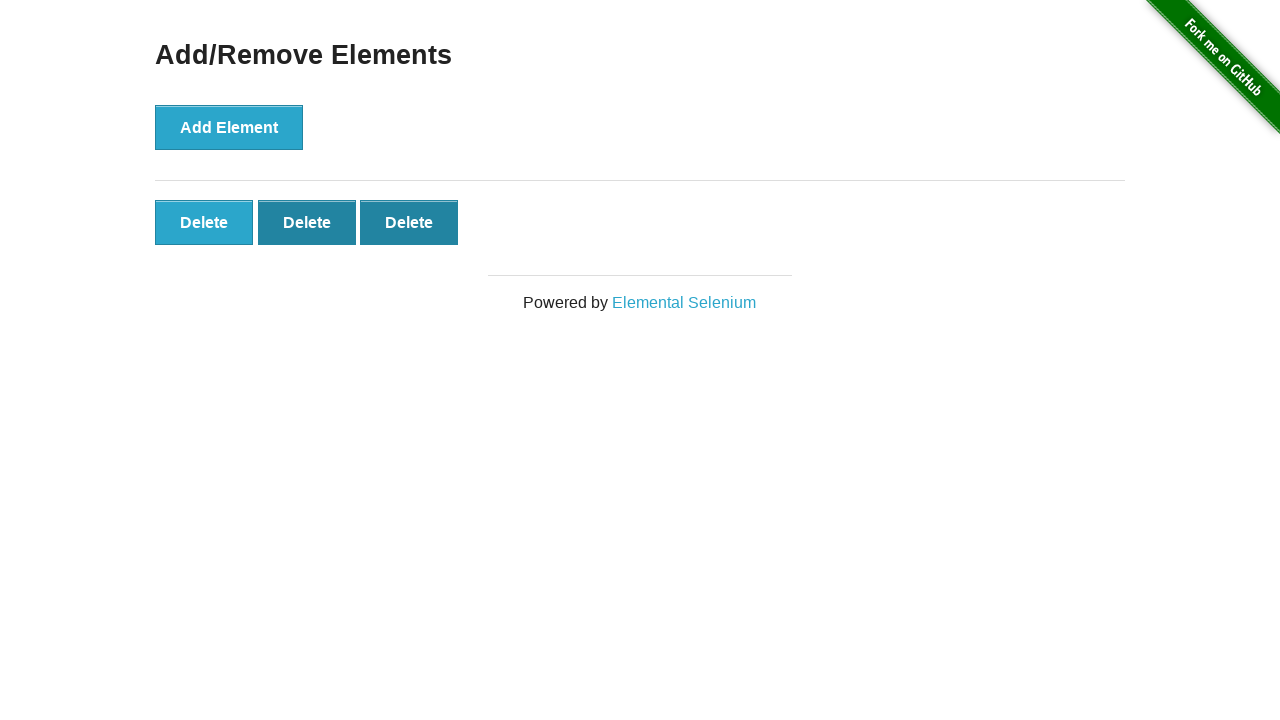